Tests dynamic content loading by clicking through two examples that demonstrate waiting for elements to become visible after clicking a Start button, verifying "Hello World" text appears in each case.

Starting URL: https://the-internet.herokuapp.com/dynamic_loading

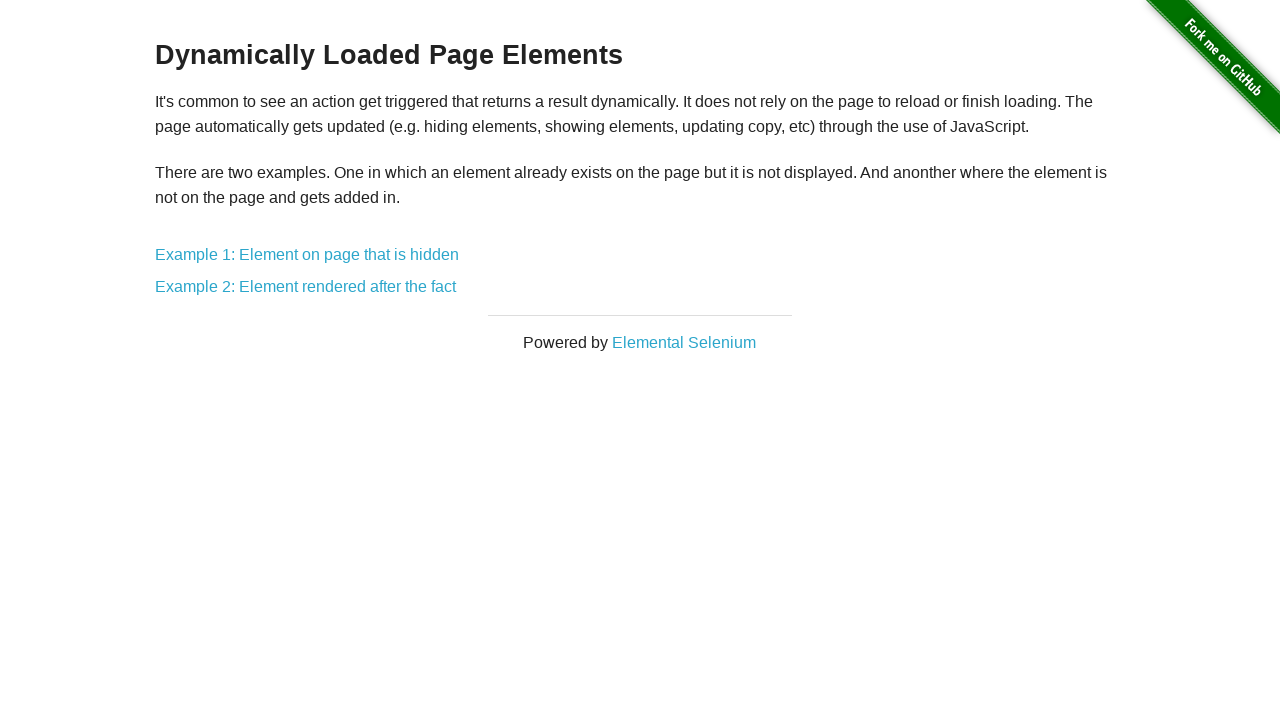

Clicked link to Example 1: Element on page that is hidden at (307, 255) on a >> internal:has-text="hidden"i
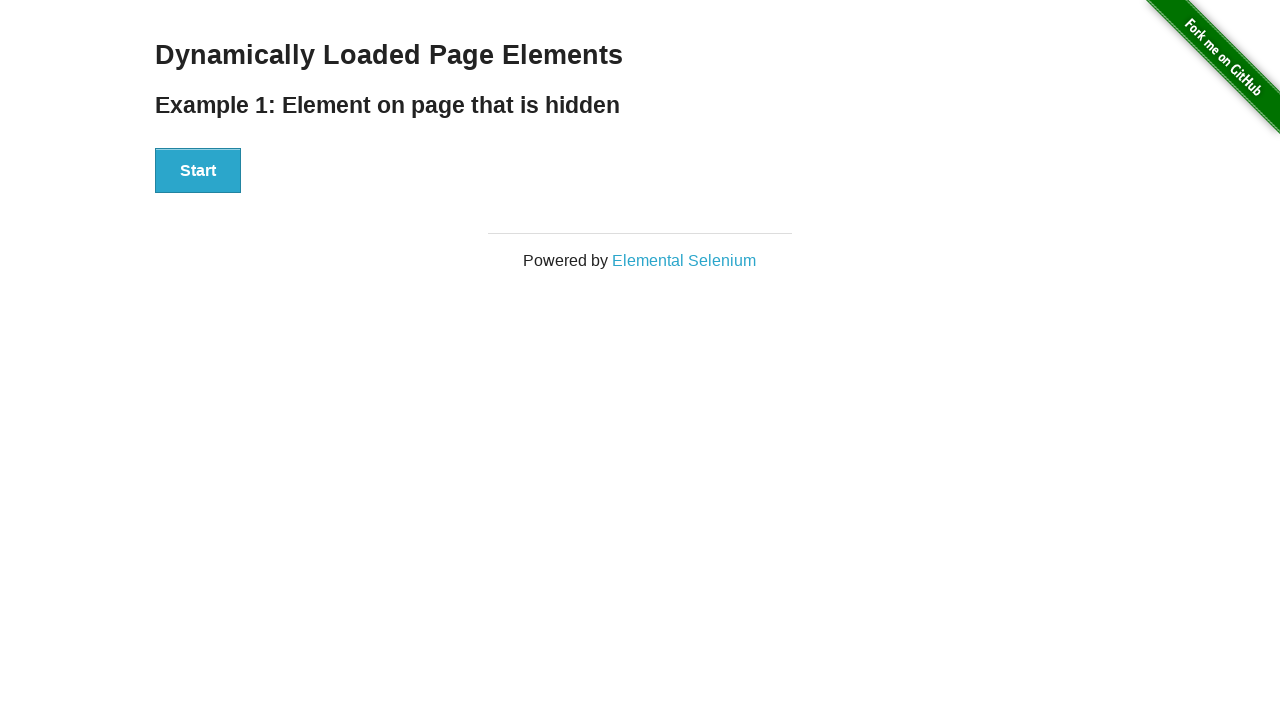

Clicked Start button to trigger dynamic loading at (198, 171) on button >> internal:has-text="Start"i
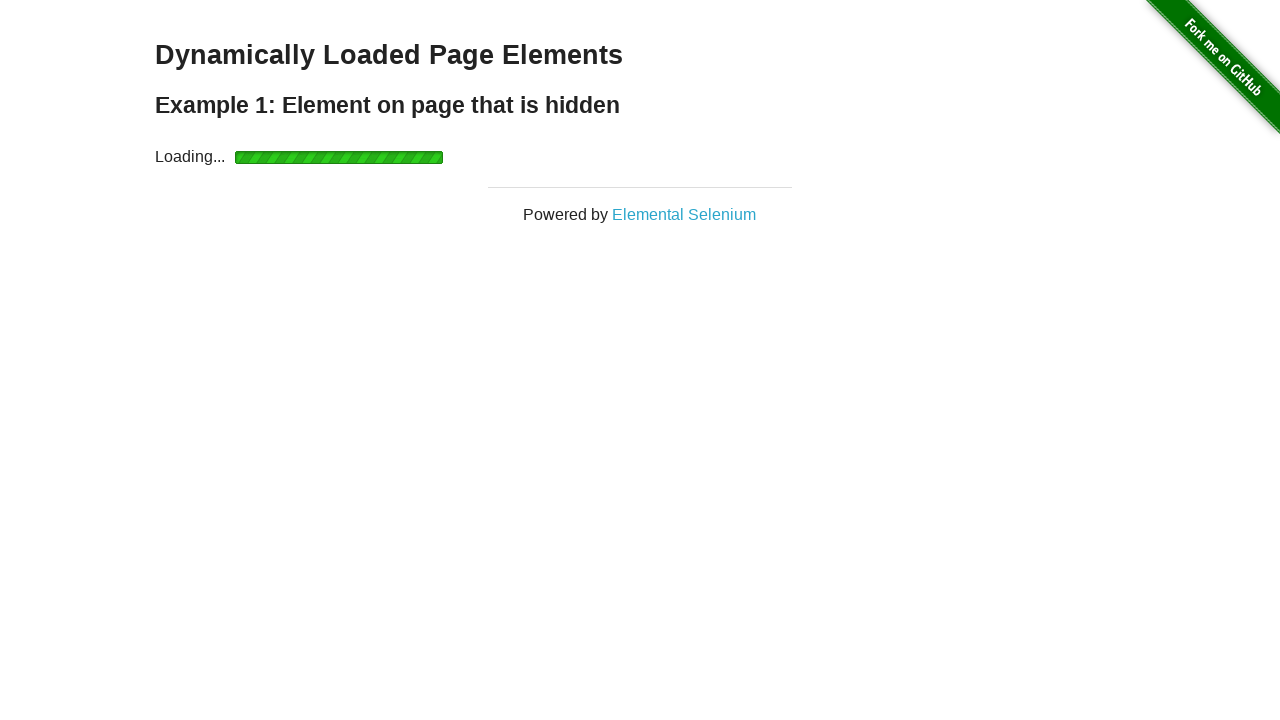

Finish div became visible after loading
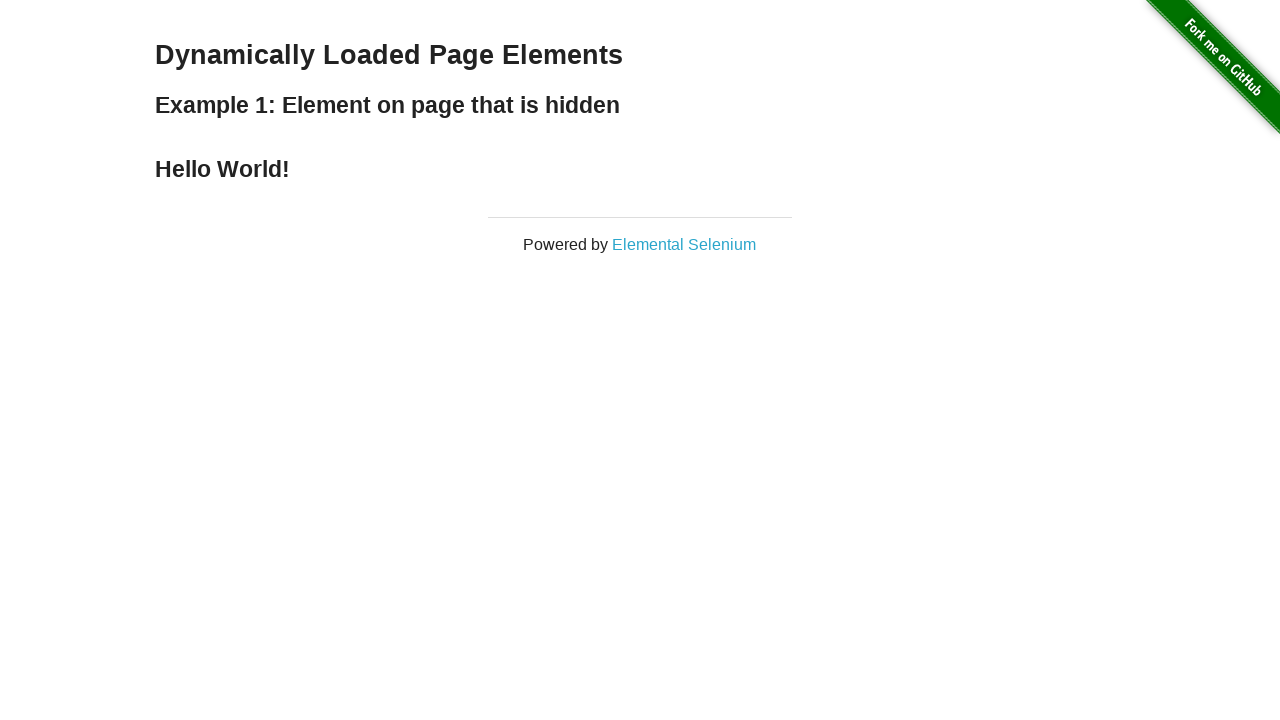

Verified 'Hello World' text appears in Example 1
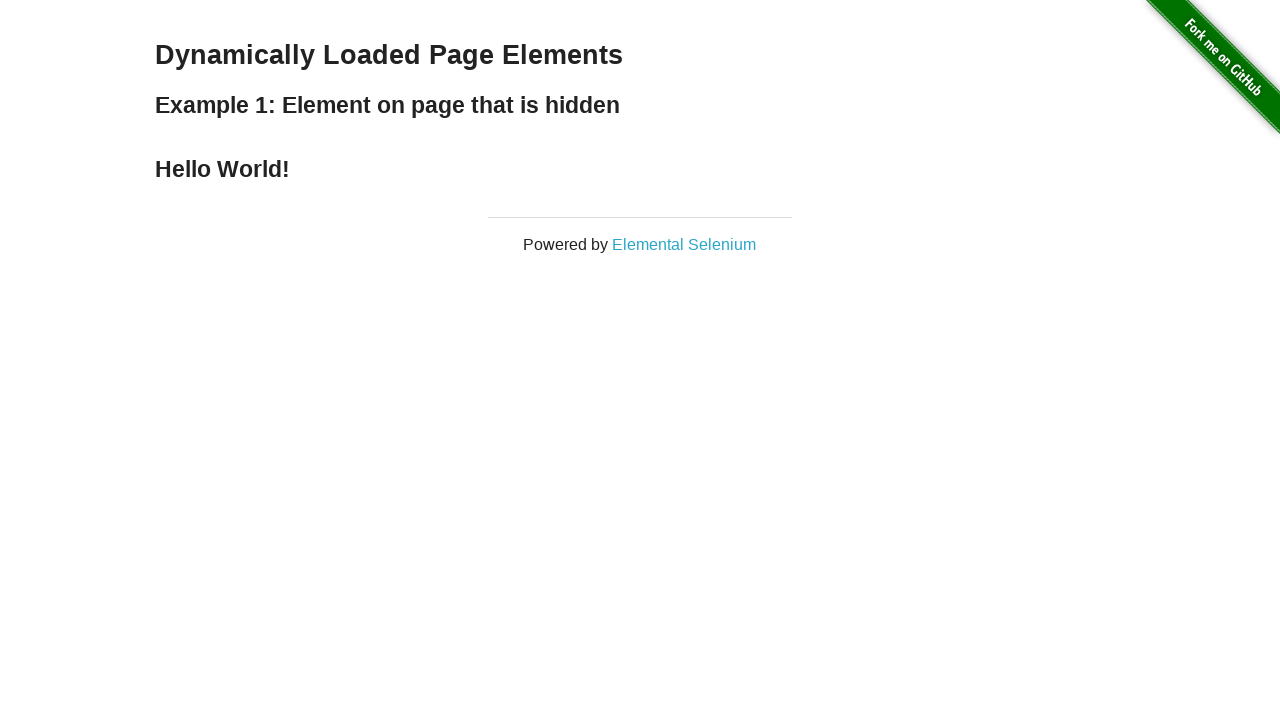

Navigated back to dynamic loading page
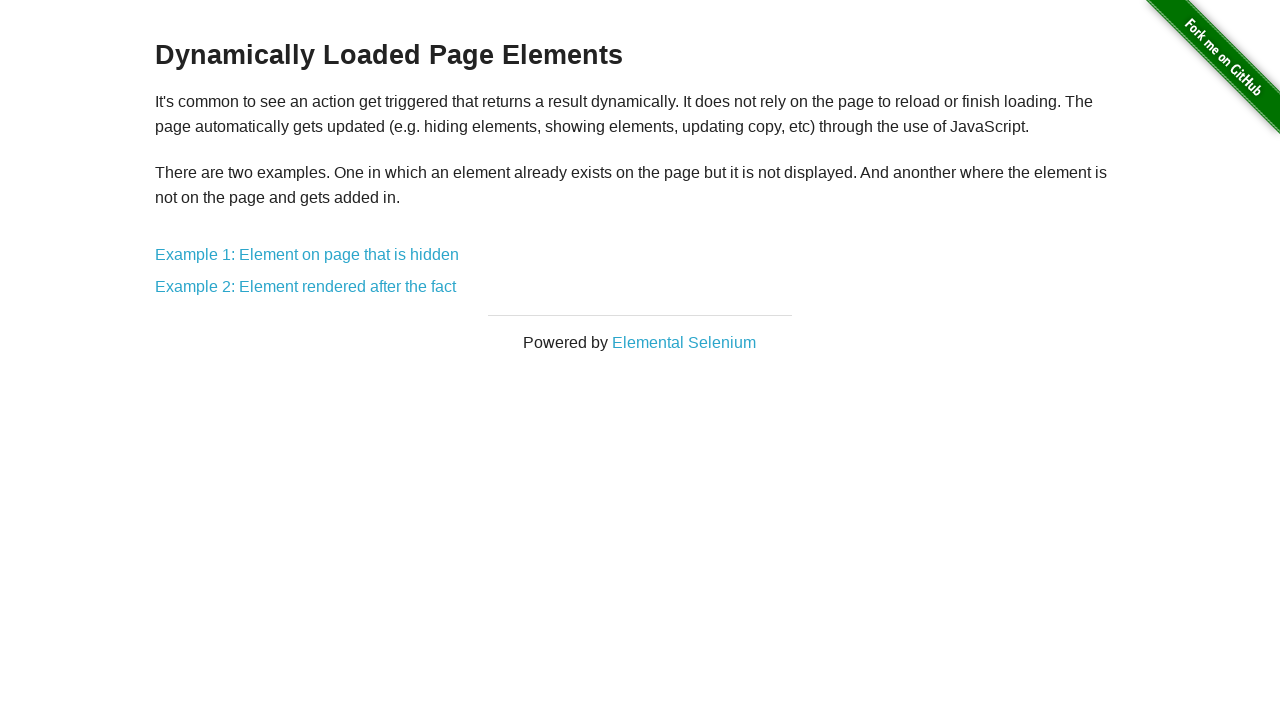

Clicked link to Example 2: Element rendered after the fact at (306, 287) on a >> internal:has-text="fact"i
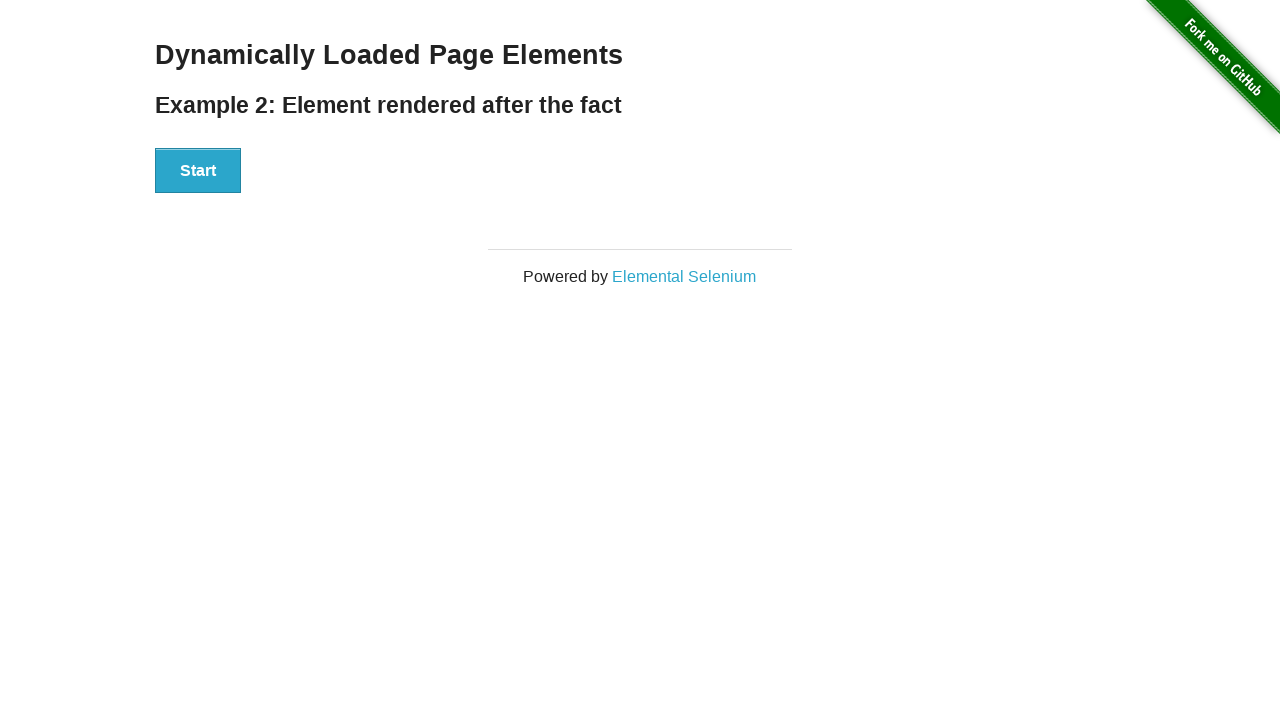

Clicked Start button to trigger dynamic loading in Example 2 at (198, 171) on button >> internal:has-text="Start"i
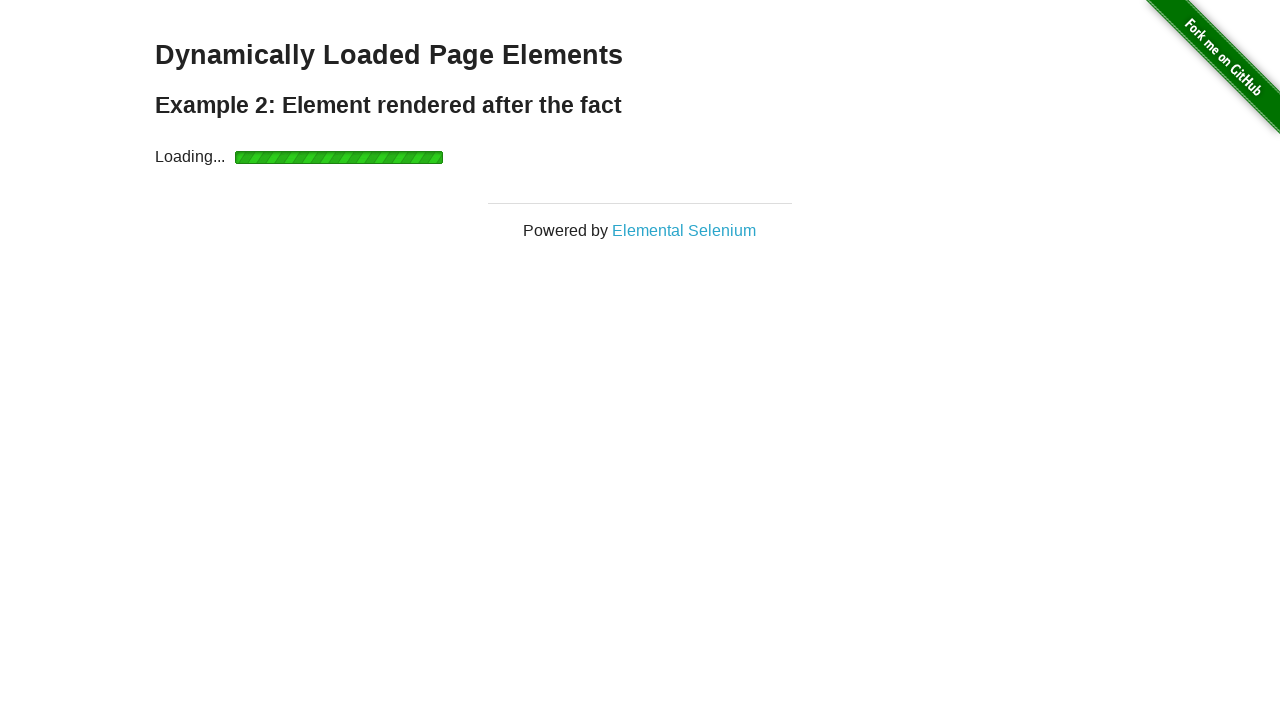

Finish div became visible after loading in Example 2
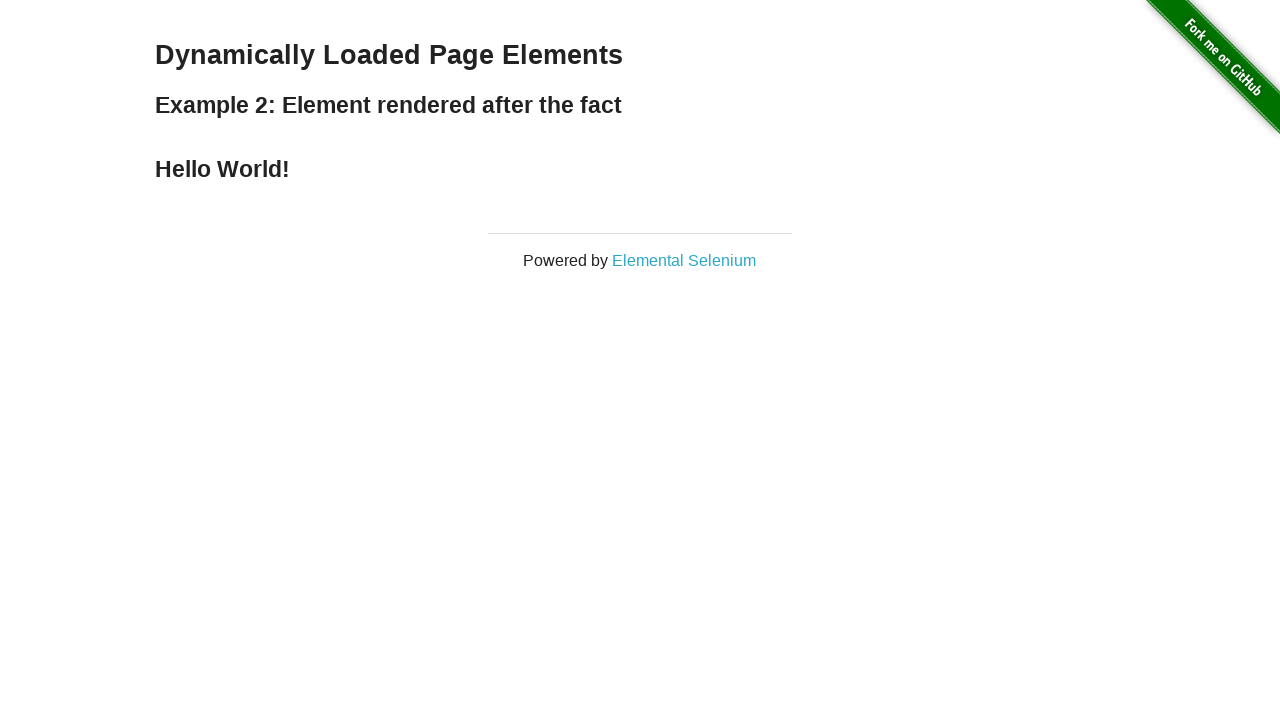

Verified 'Hello World' text appears in Example 2
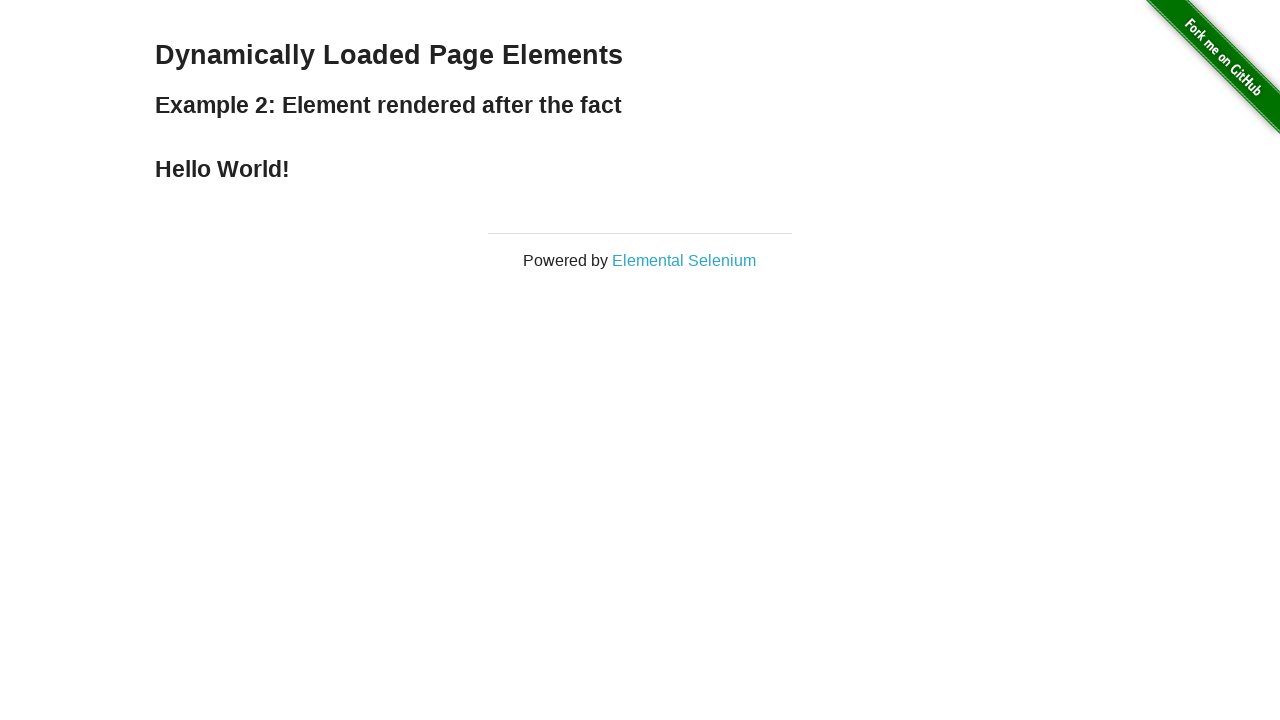

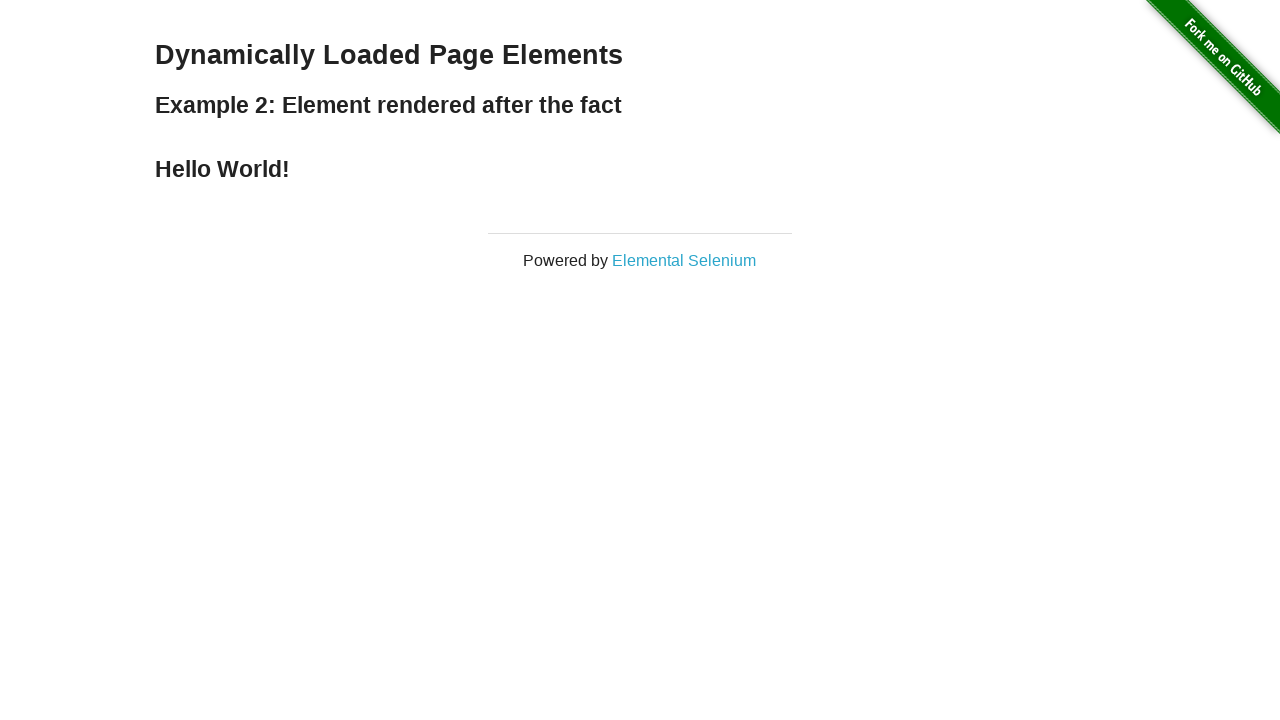